Tests a web form submission by filling a text input field and clicking submit, then verifying the success message

Starting URL: https://www.selenium.dev/selenium/web/web-form.html

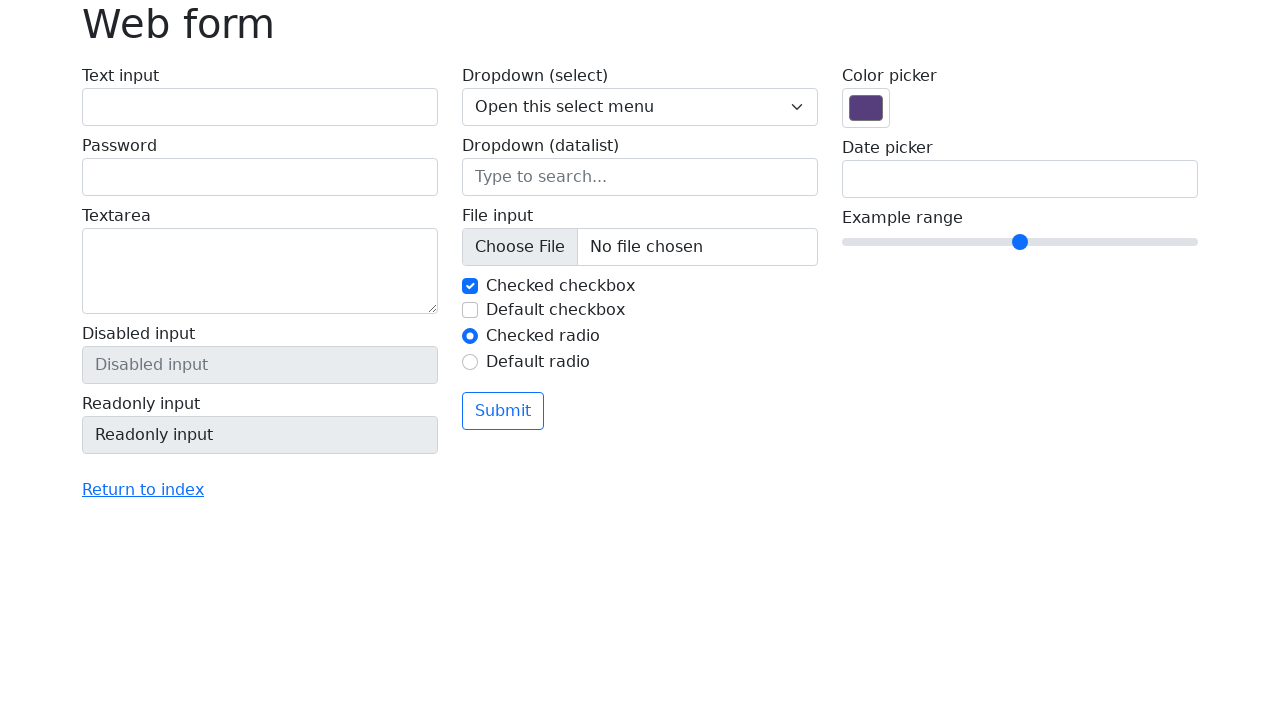

Filled text input field with 'Selenium' on input[name="my-text"]
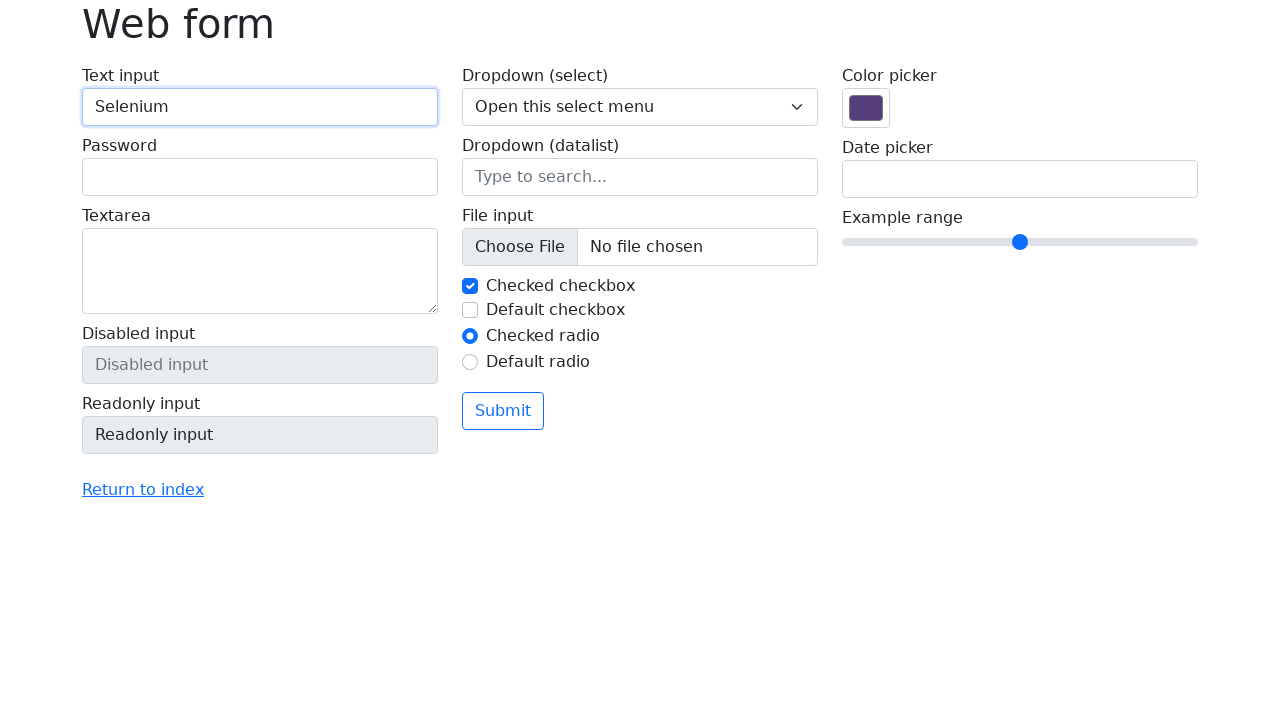

Clicked submit button at (503, 411) on button
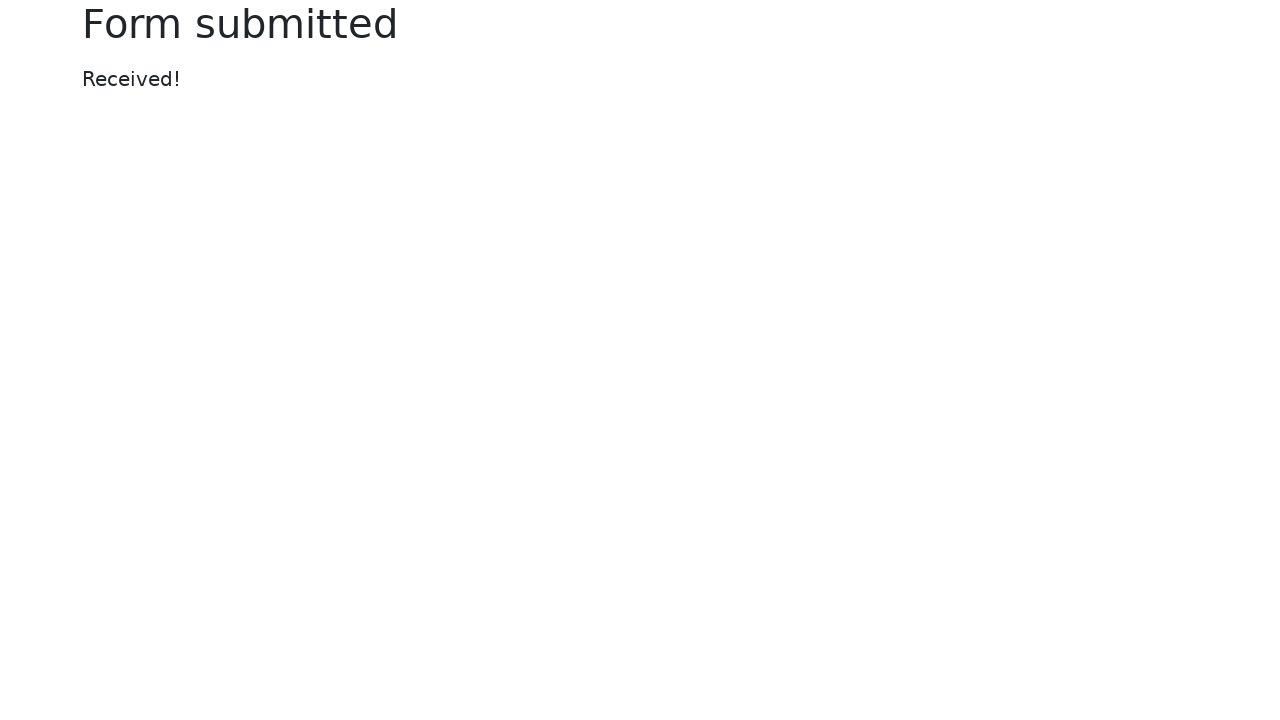

Success message 'Received!' appeared
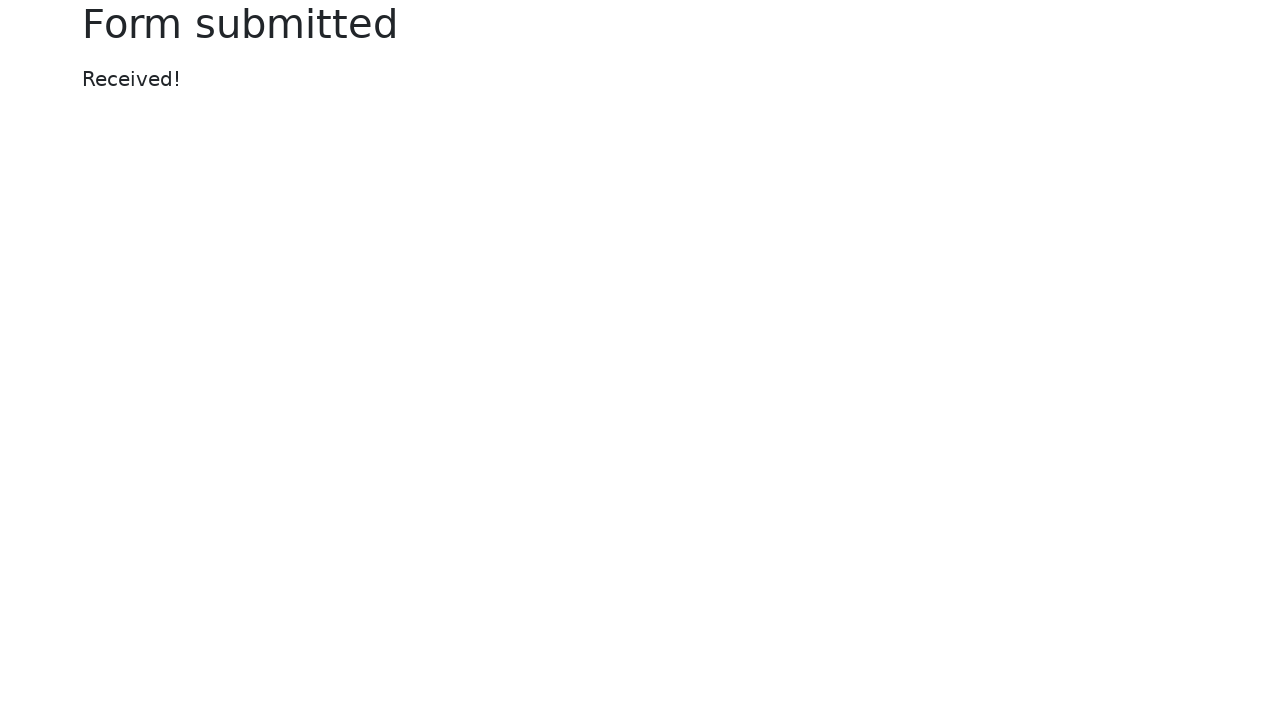

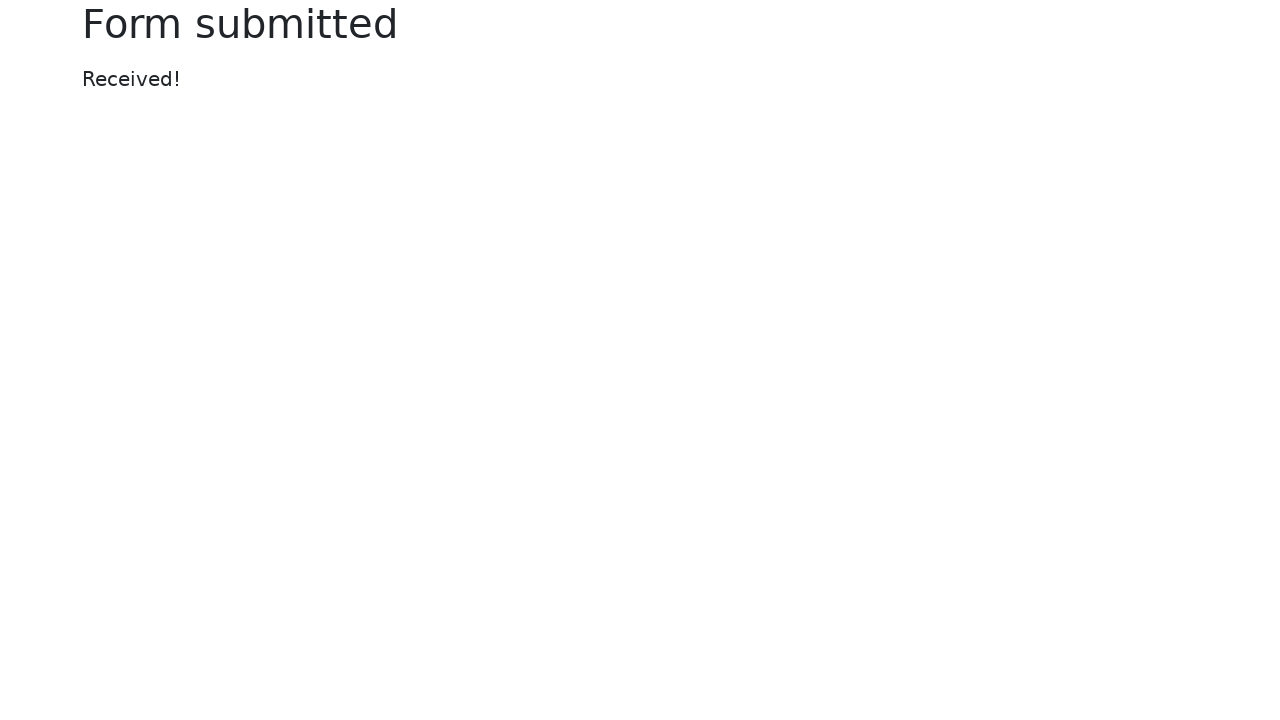